Tests table functionality by scrolling the page and table element, reading numeric values from table cells, and verifying the calculated sum matches the displayed total amount.

Starting URL: https://rahulshettyacademy.com/AutomationPractice

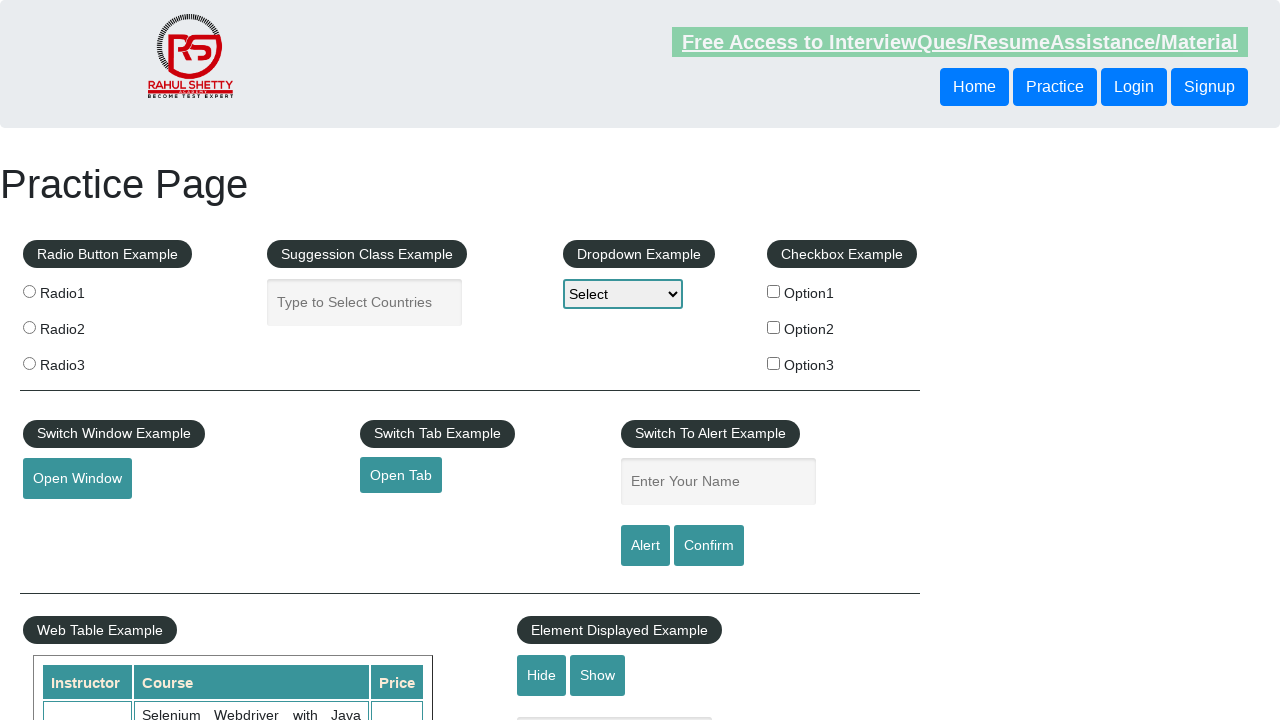

Scrolled page down by 500 pixels
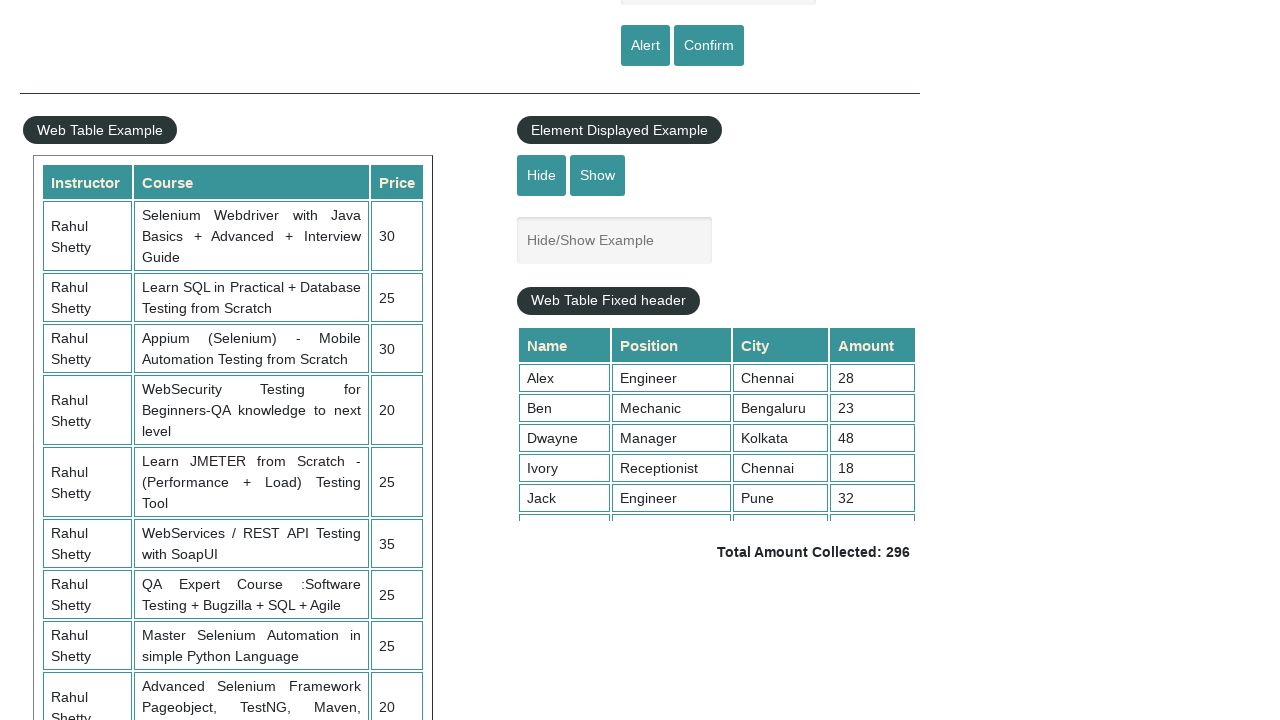

Table element became visible
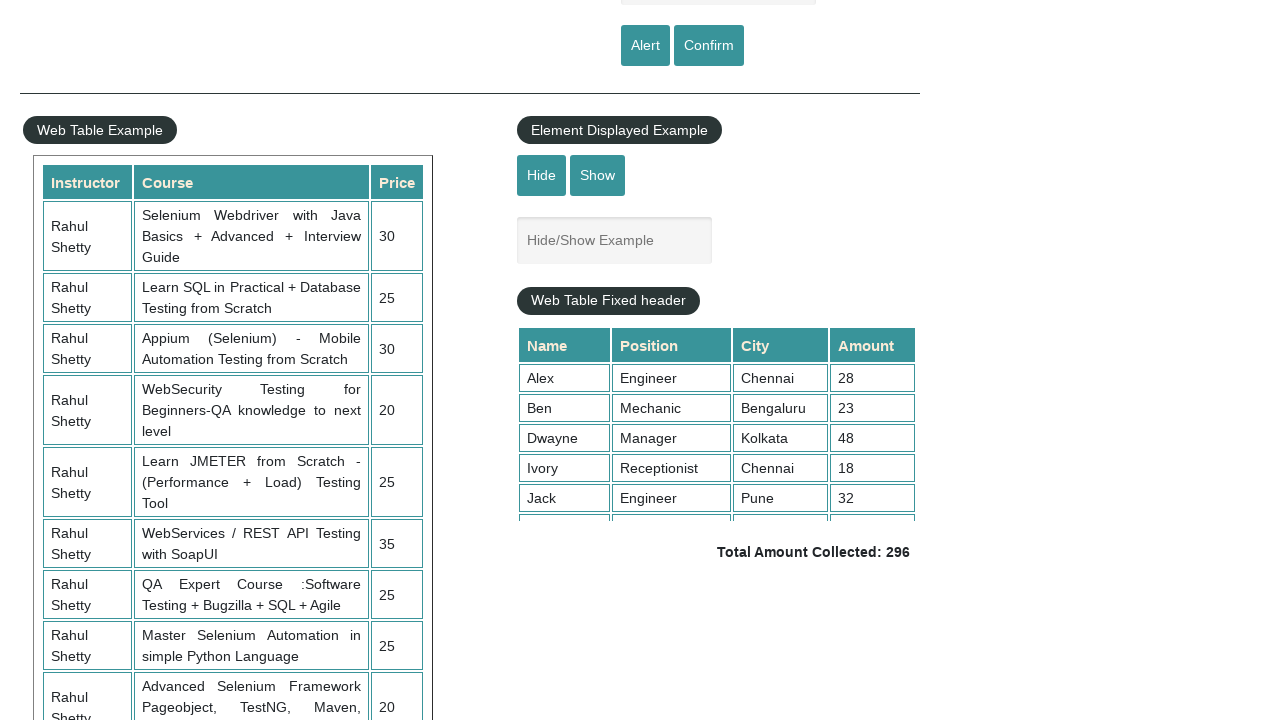

Scrolled within table element by 5000 pixels
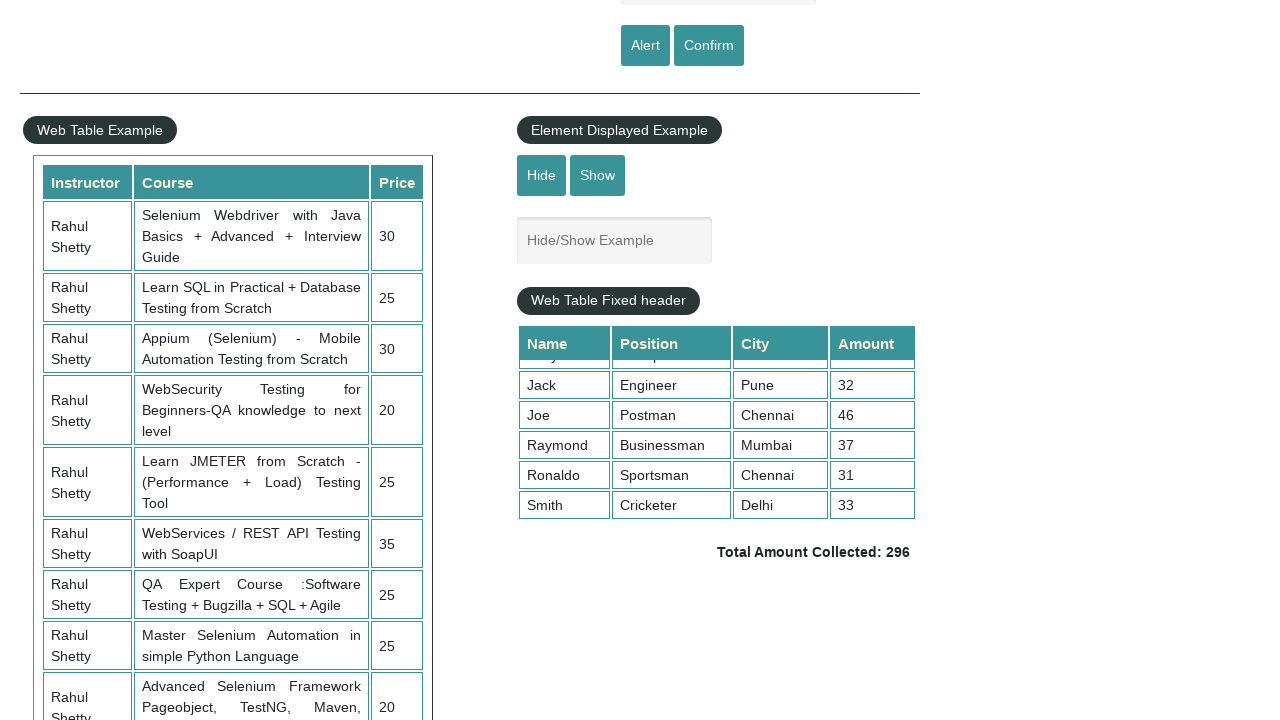

Waited 1 second for scroll animation to complete
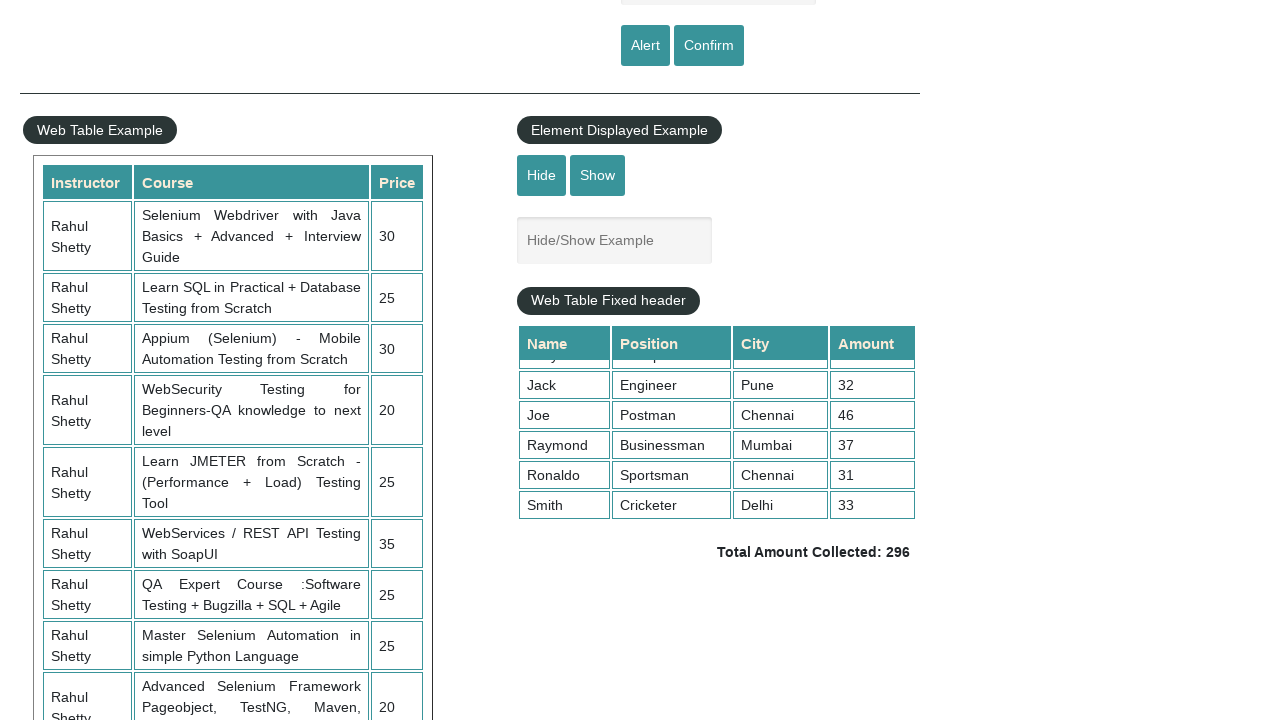

Retrieved all values from 4th column of table (9 cells found)
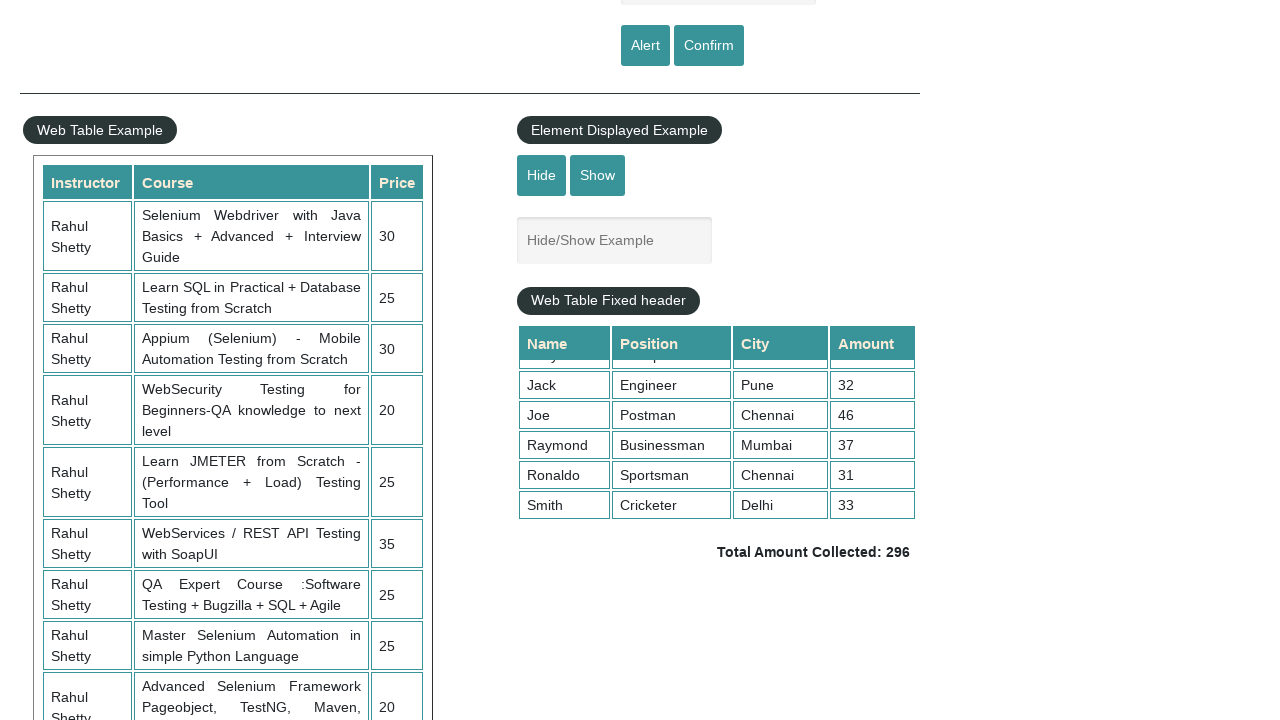

Calculated sum of all table values: 296
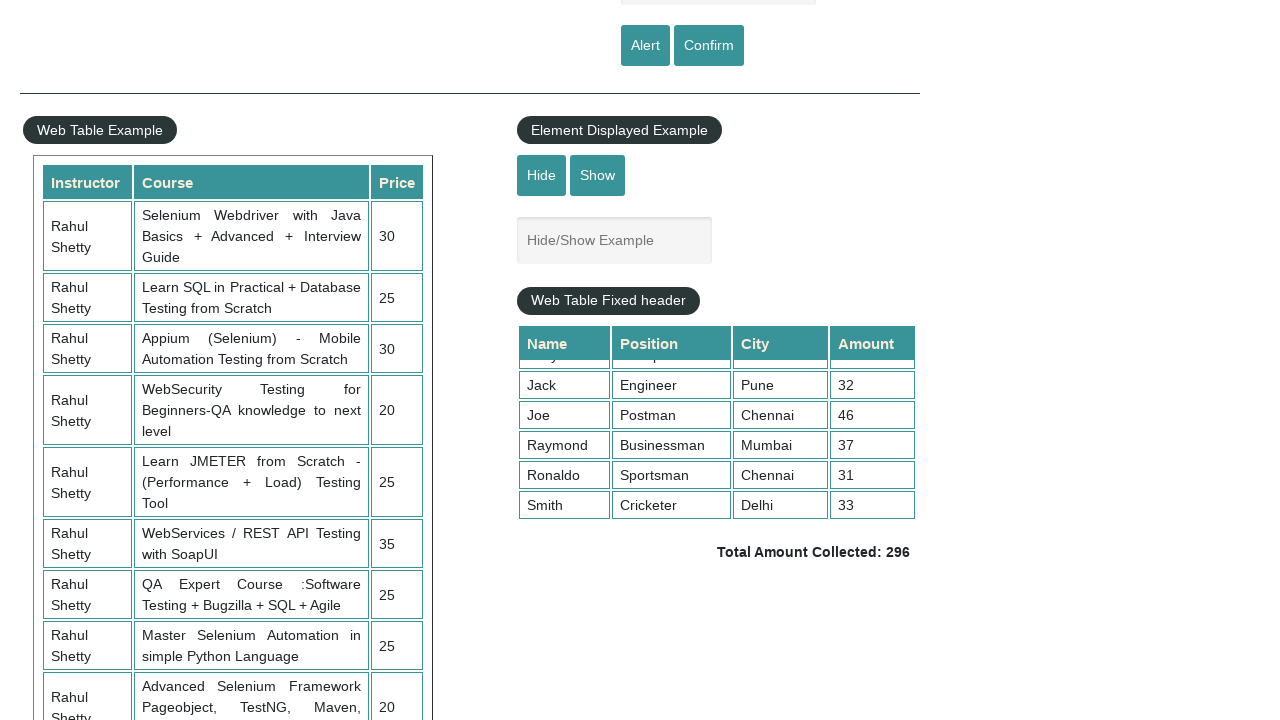

Located the totalAmount element
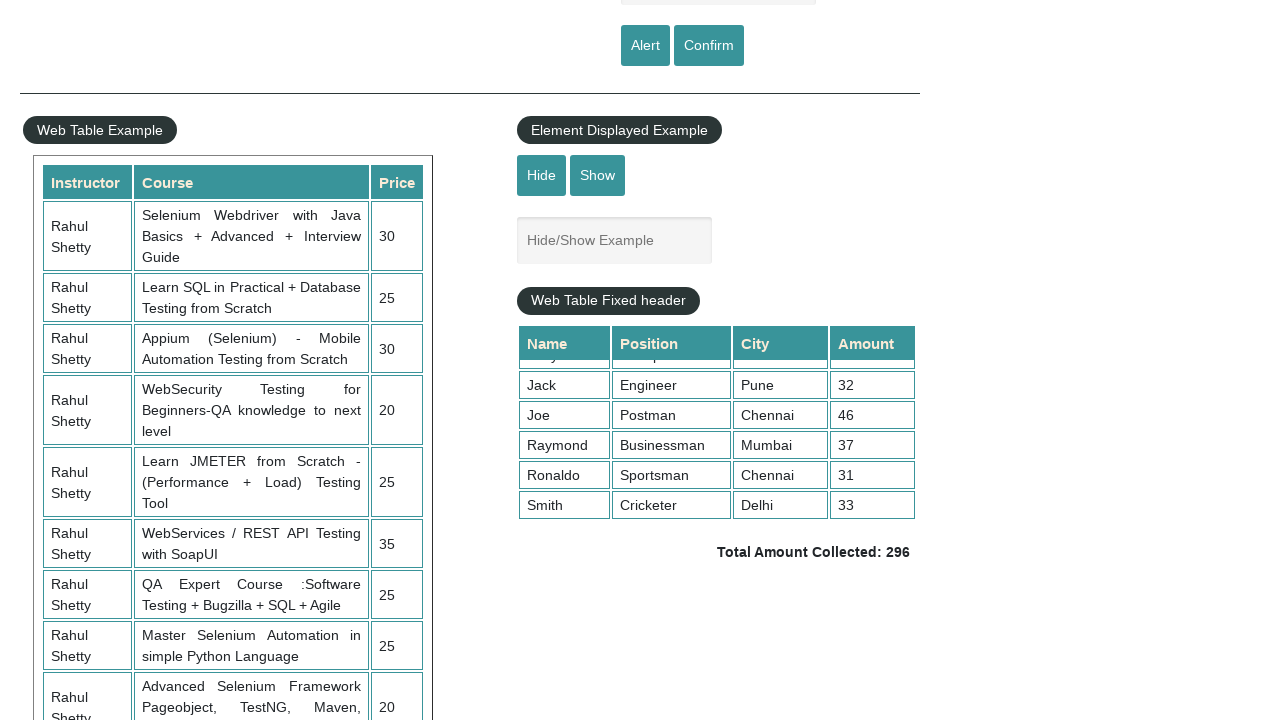

Retrieved totalAmount text: ' Total Amount Collected: 296 '
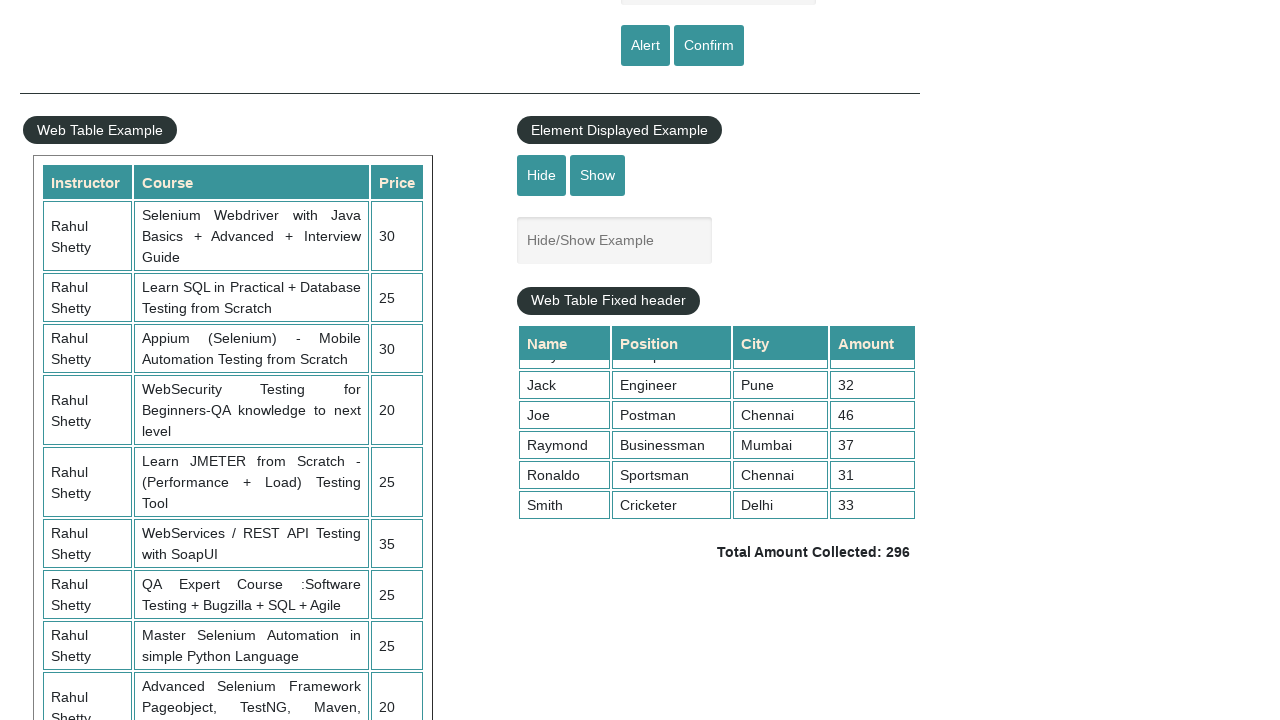

Parsed displayed total amount: 296
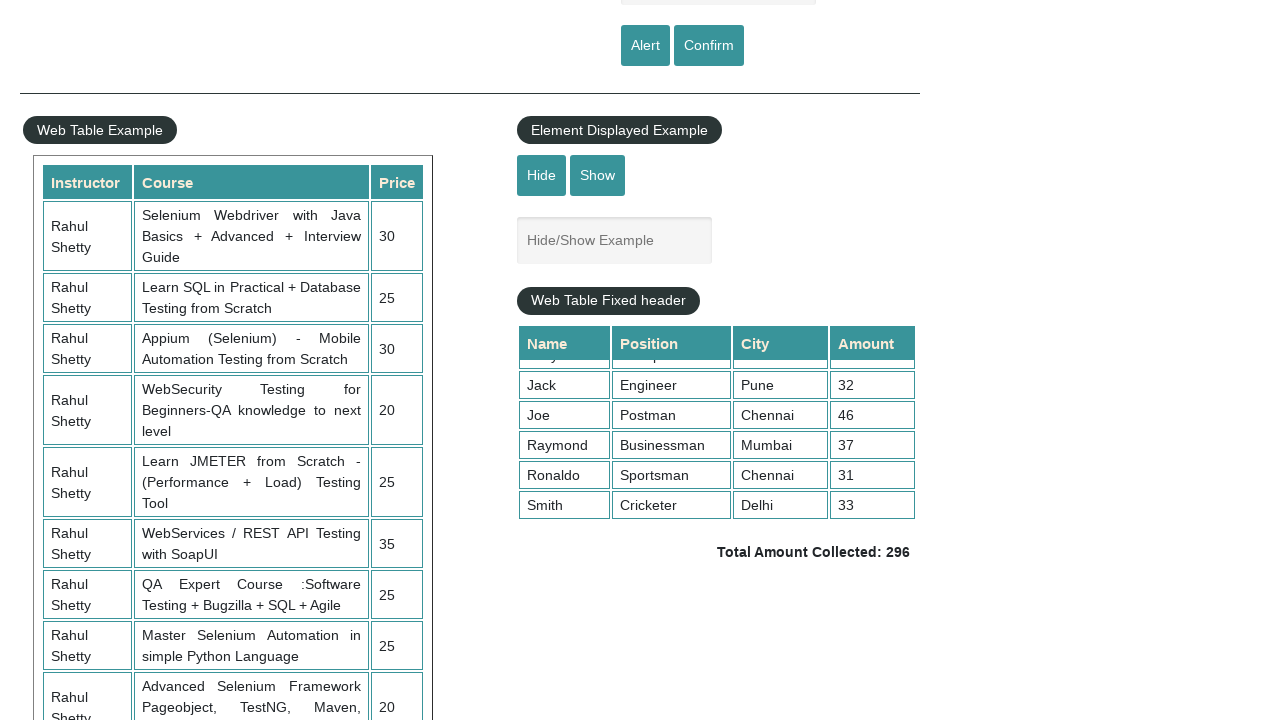

Verified calculated sum (296) matches displayed total (296)
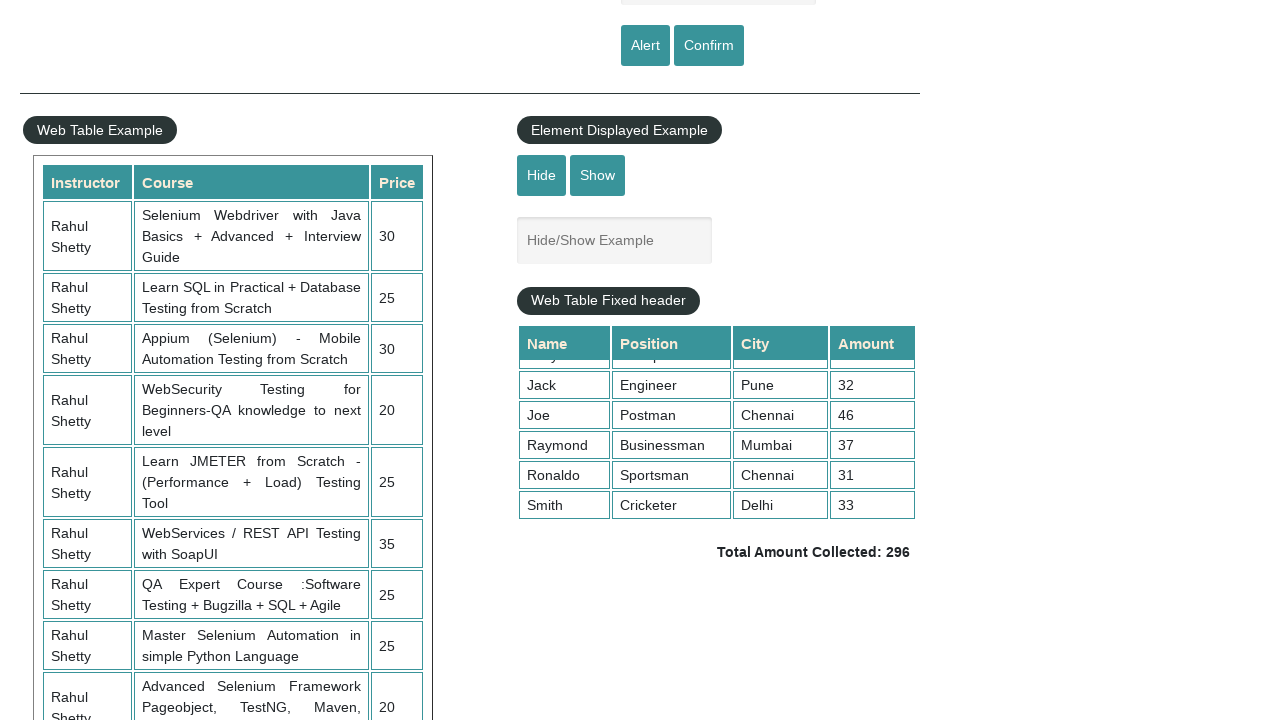

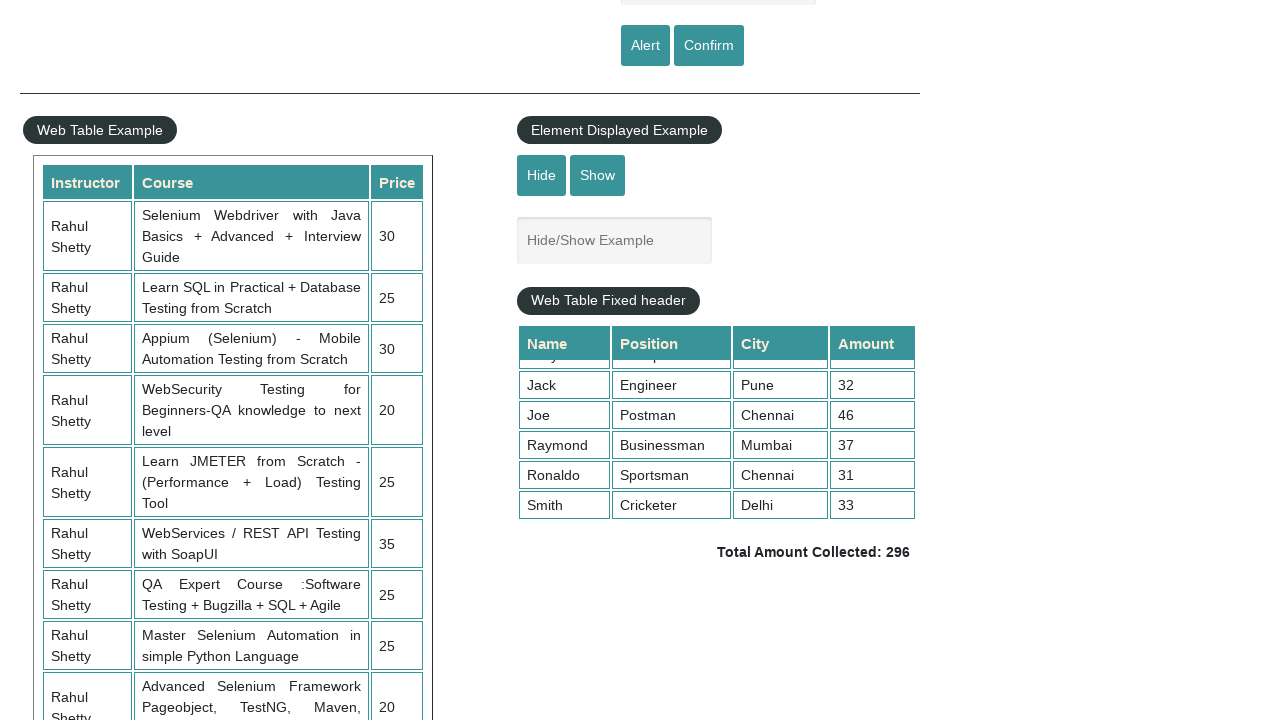